Navigates to an OpenCart demo site and verifies the page title and URL are correct

Starting URL: https://naveenautomationlabs.com/opencart/

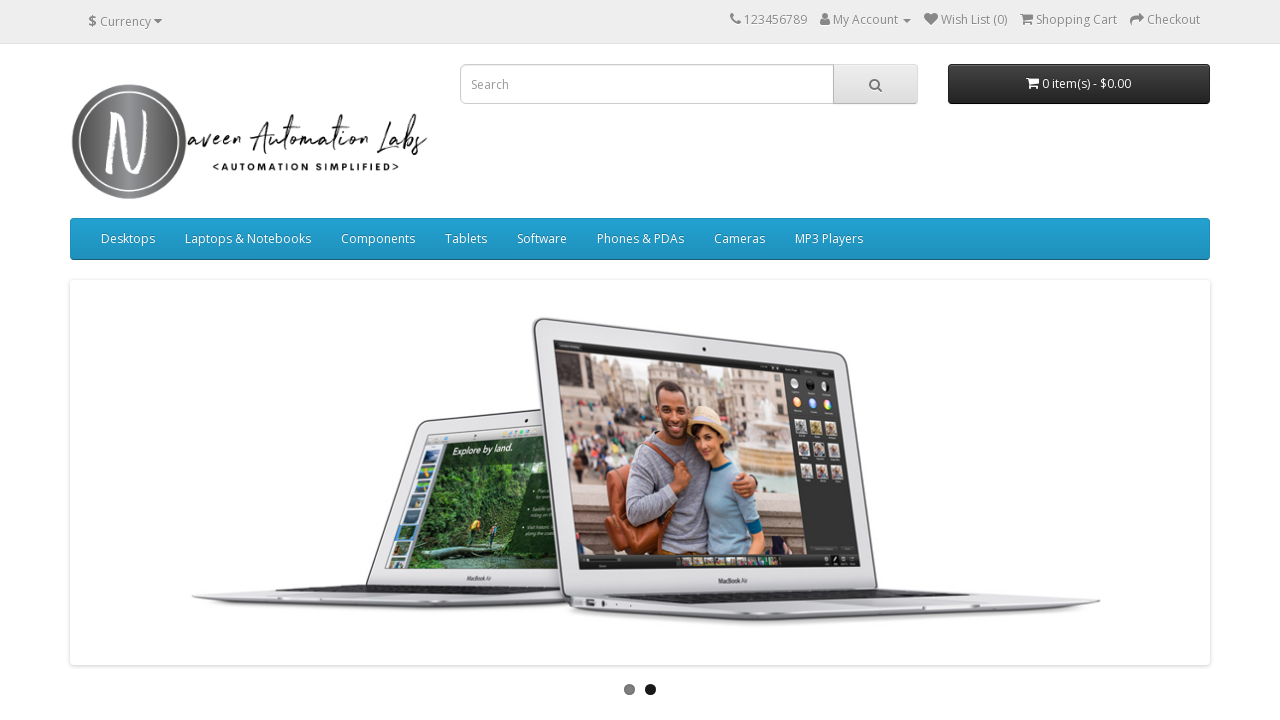

Retrieved page title
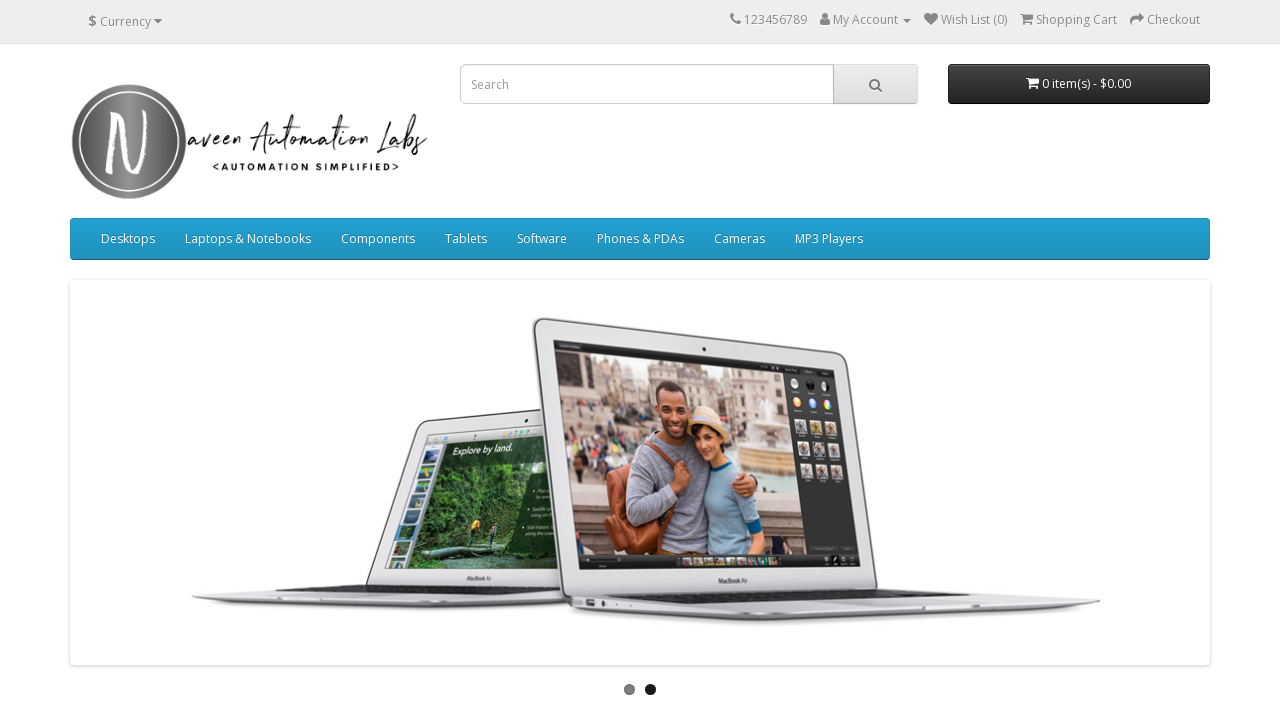

Verified page title is 'Your Store'
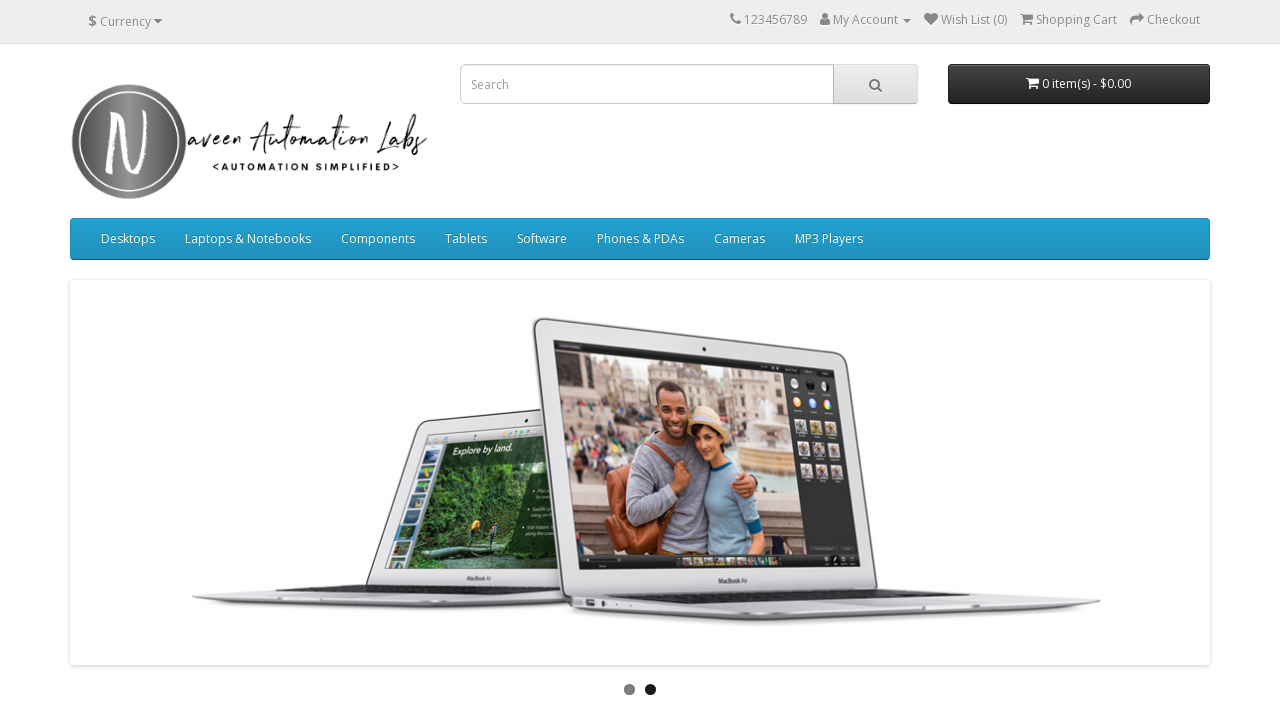

Retrieved current page URL
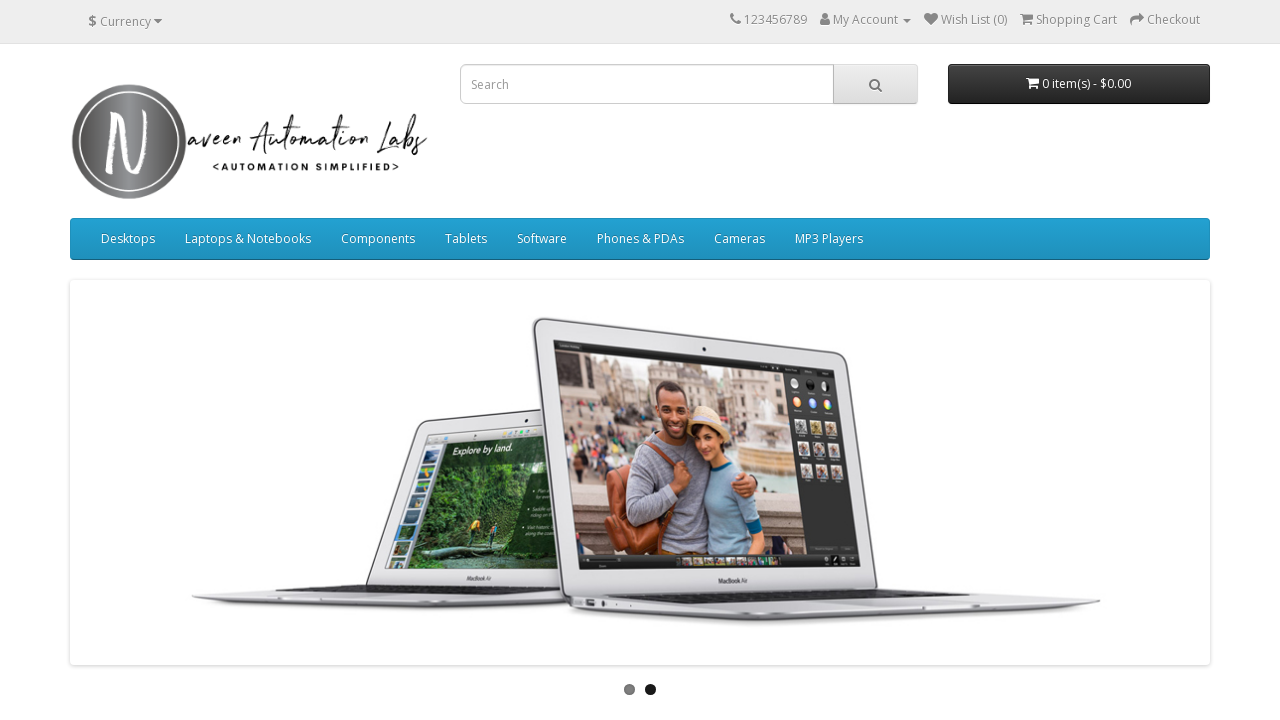

Verified URL contains 'https://naveenautomationlabs.com/opencart/'
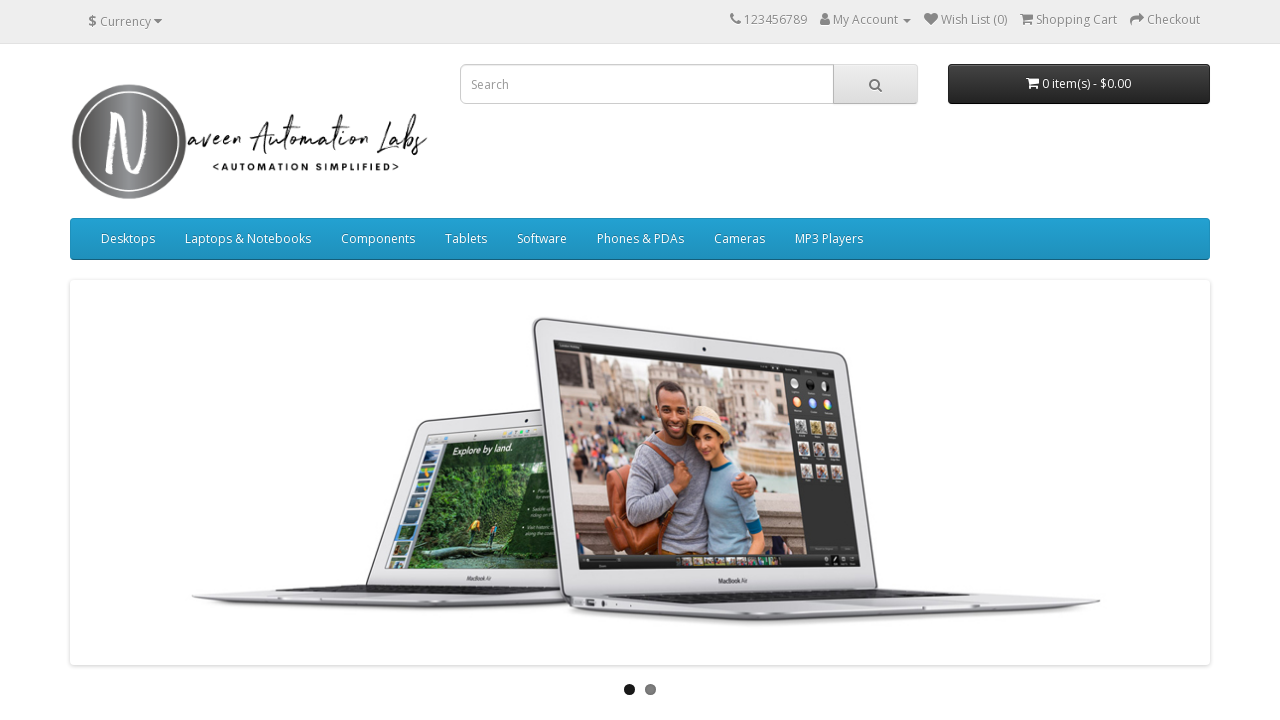

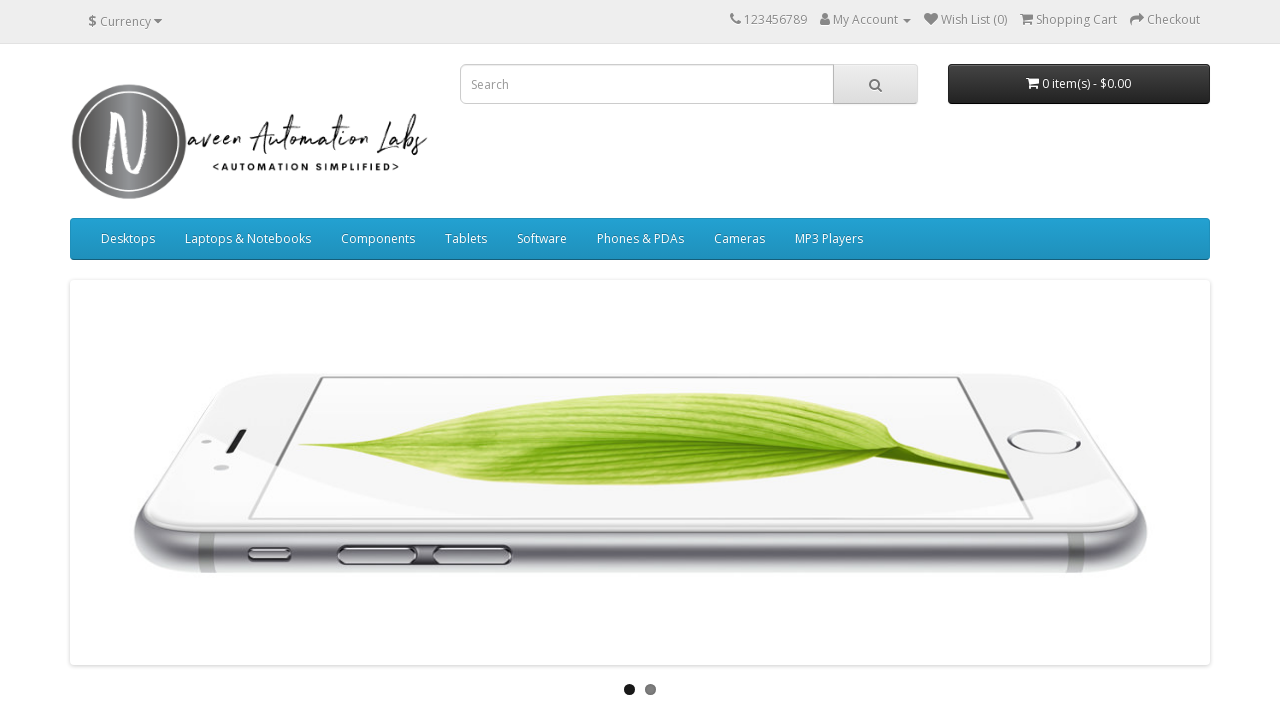